Tests the AngularJS homepage demo by entering a name in the "yourName" input field which demonstrates two-way data binding

Starting URL: https://angularjs.org

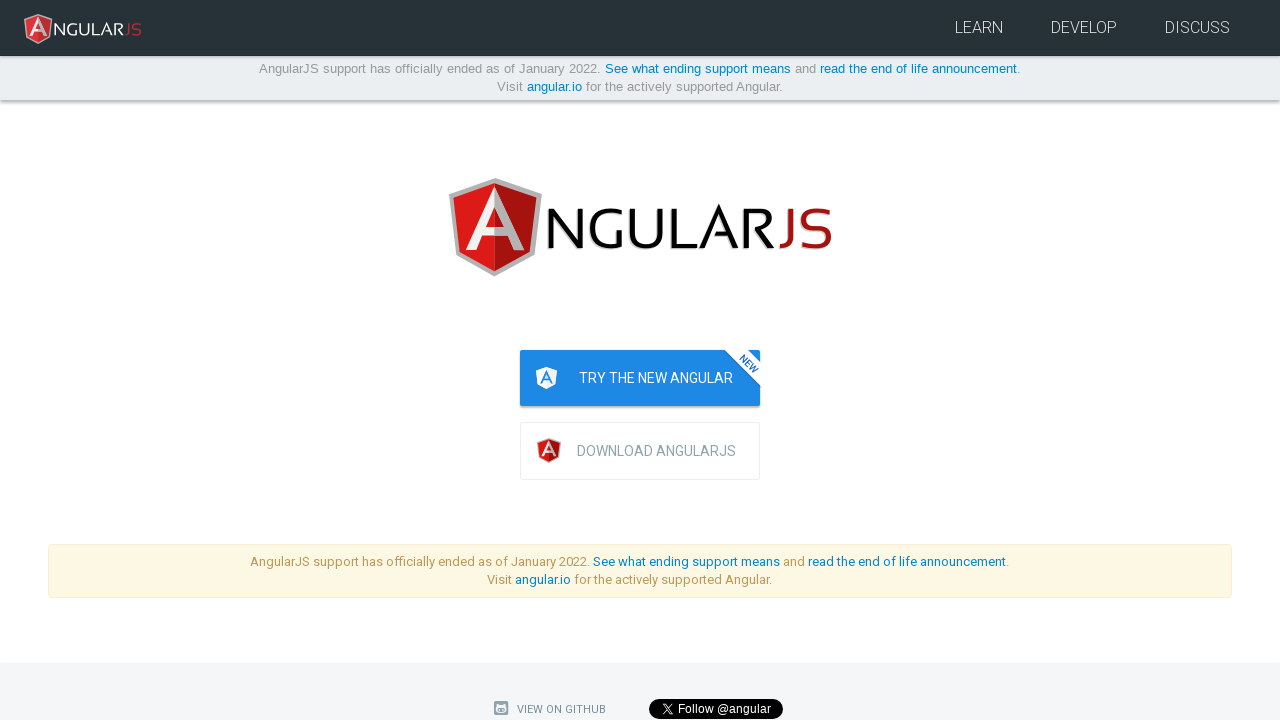

Navigated to AngularJS homepage
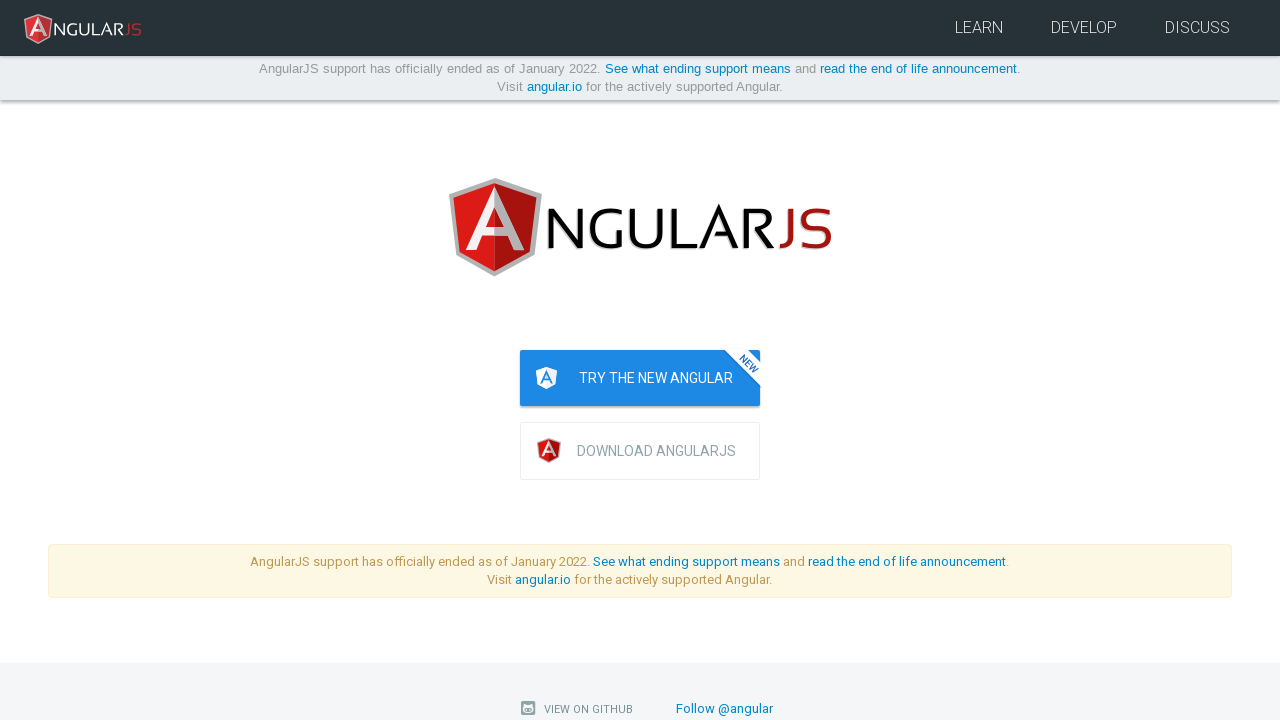

Entered 'Guru99' in the 'yourName' input field, demonstrating two-way data binding on input[ng-model='yourName']
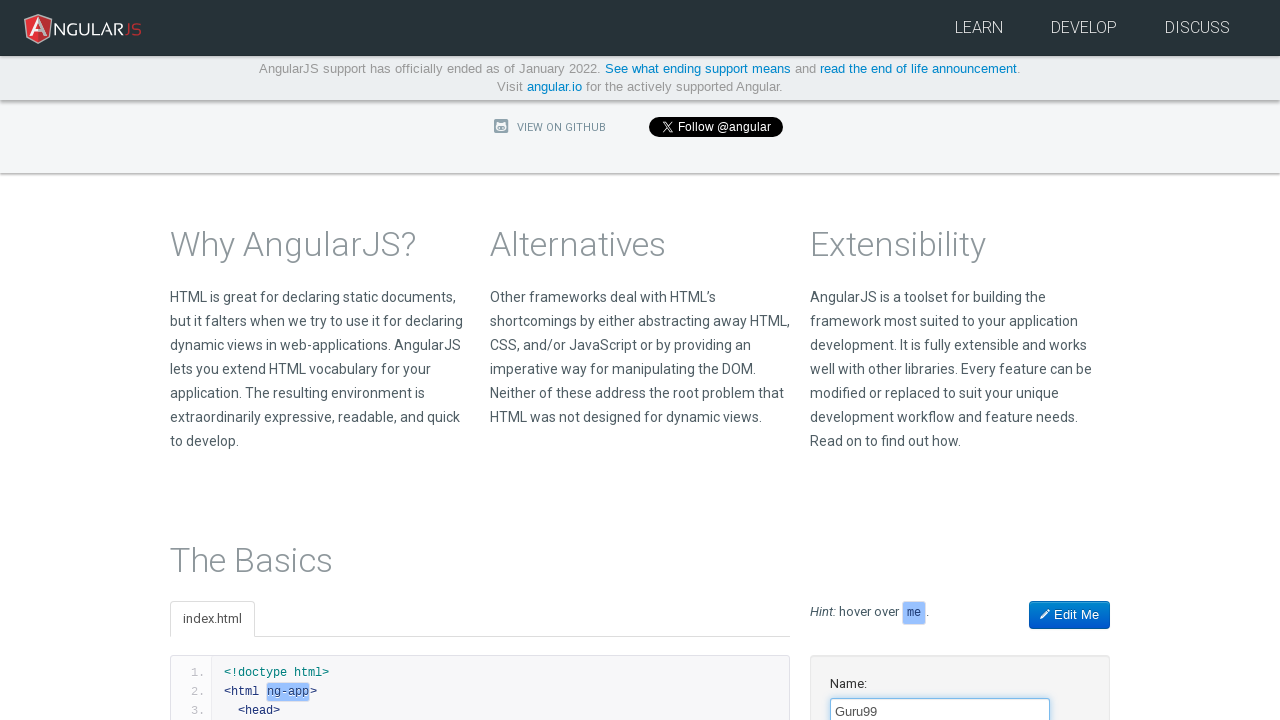

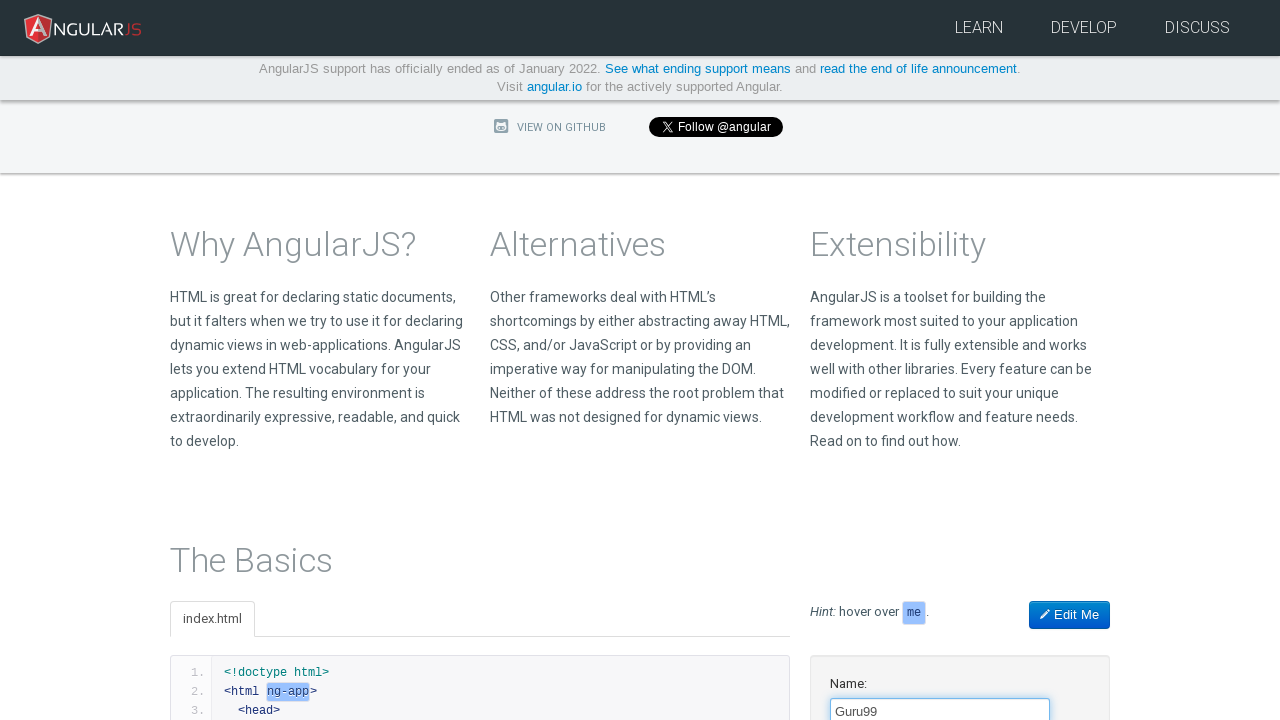